Tests browser window handling by clicking a button to open a new child window, switching to that window, and verifying the heading text is present in the child window.

Starting URL: https://demoqa.com/browser-windows

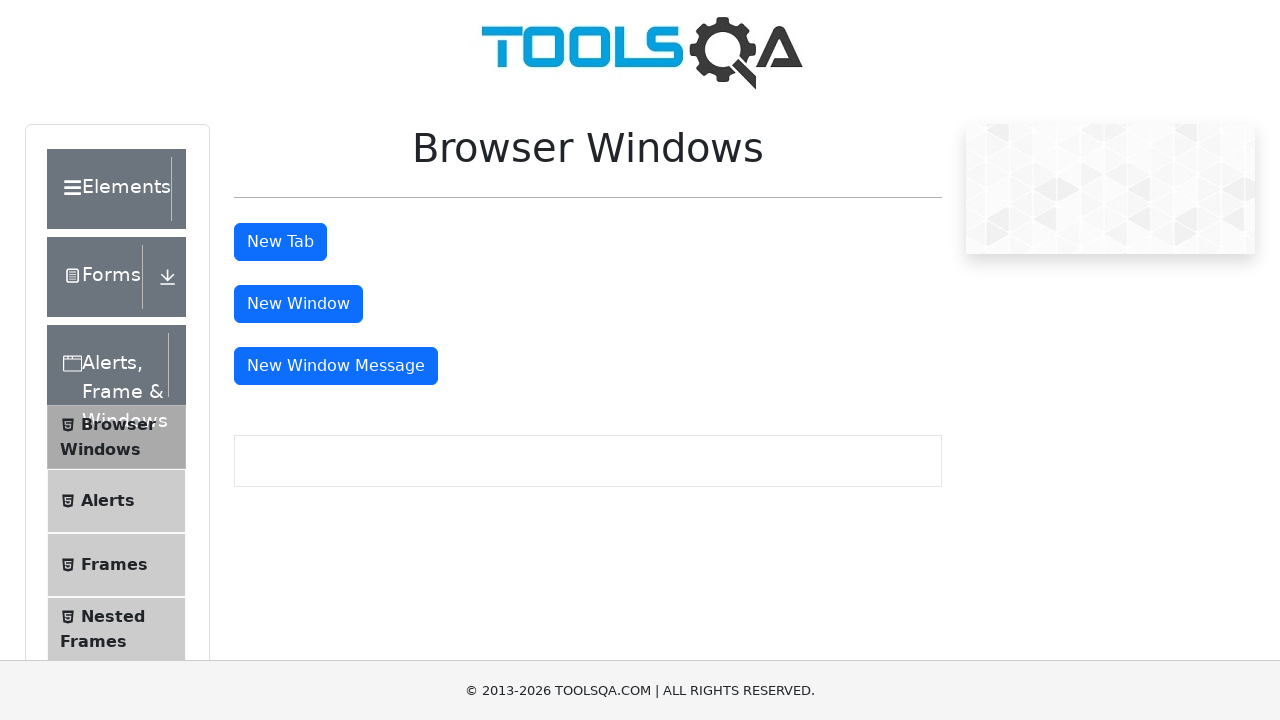

Clicked button to open new child window at (298, 304) on #windowButton
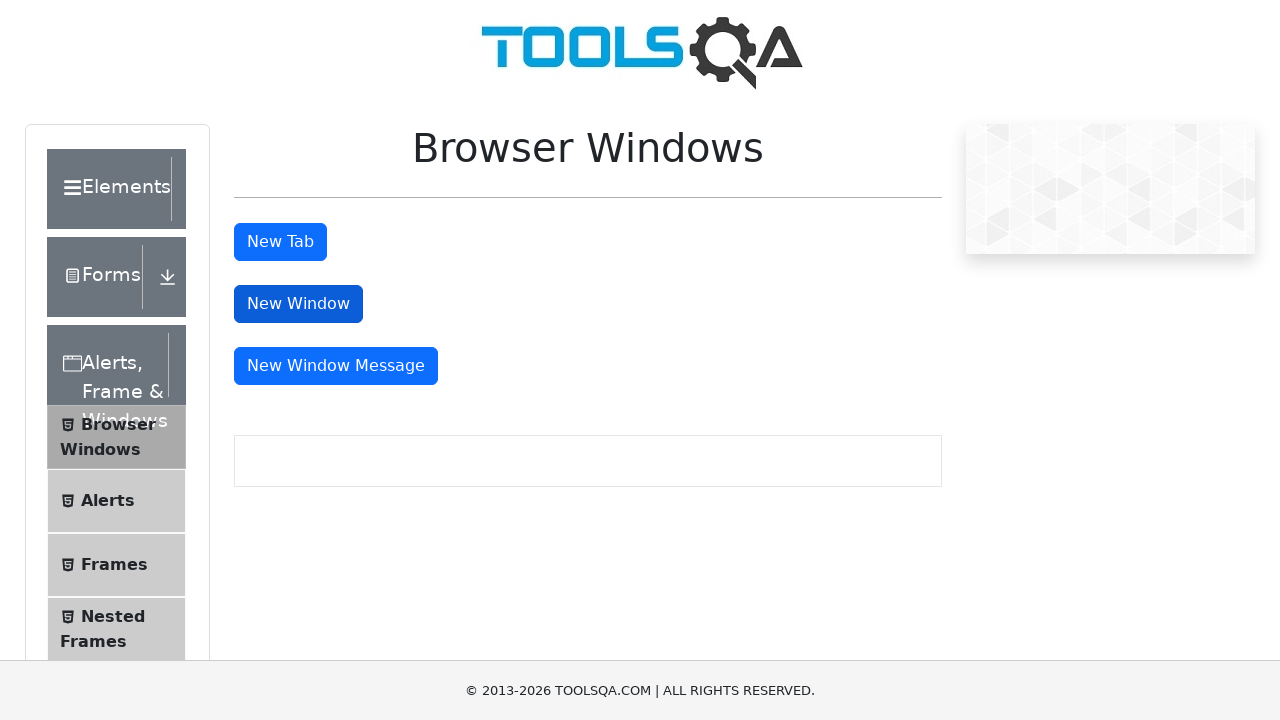

Captured new child window/page object
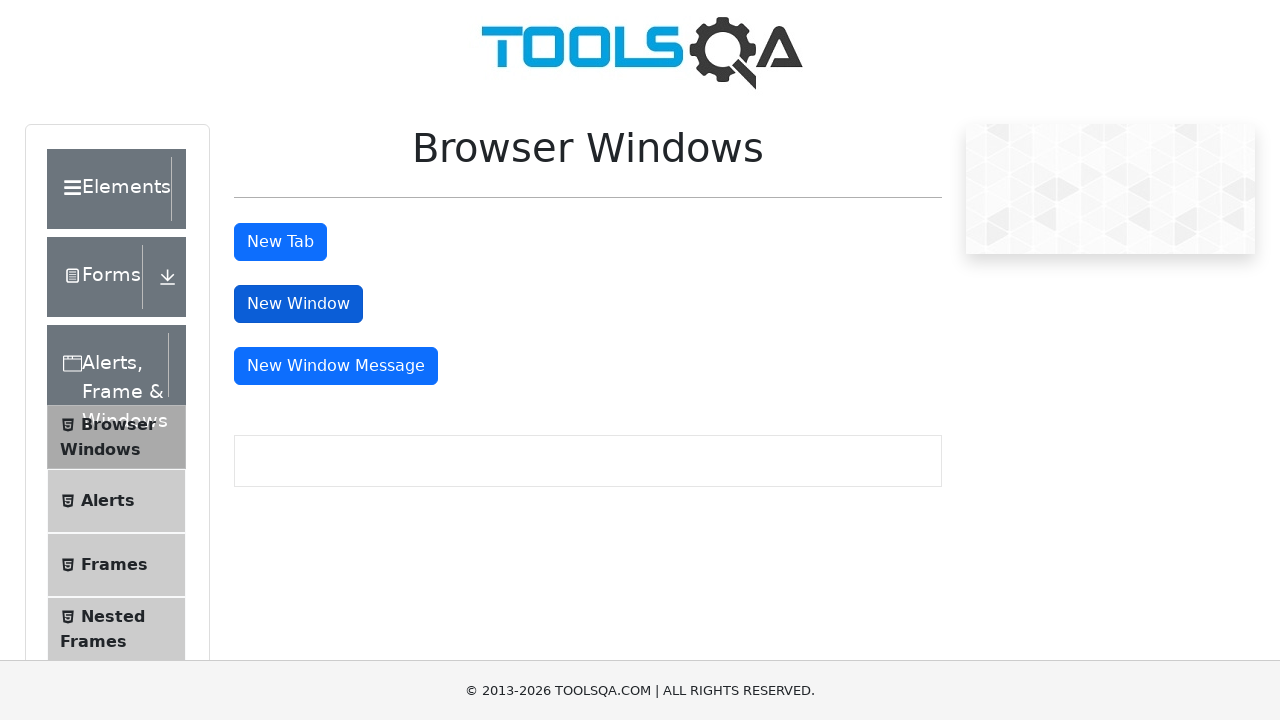

Waited for heading element to be present in child window
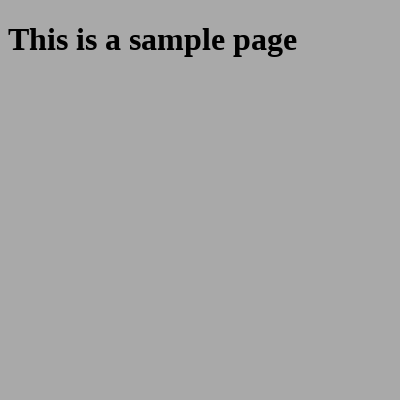

Located the heading element in child window
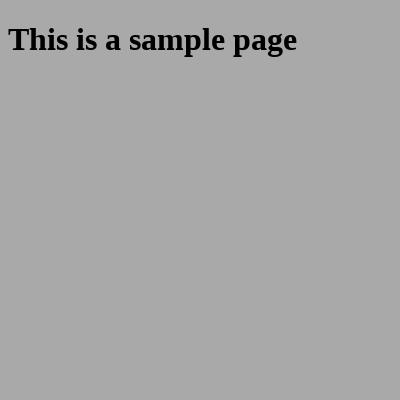

Verified heading is visible in child window
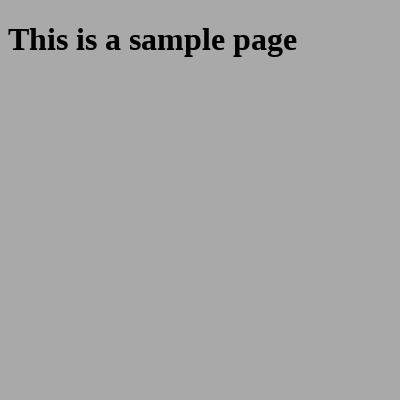

Closed child window
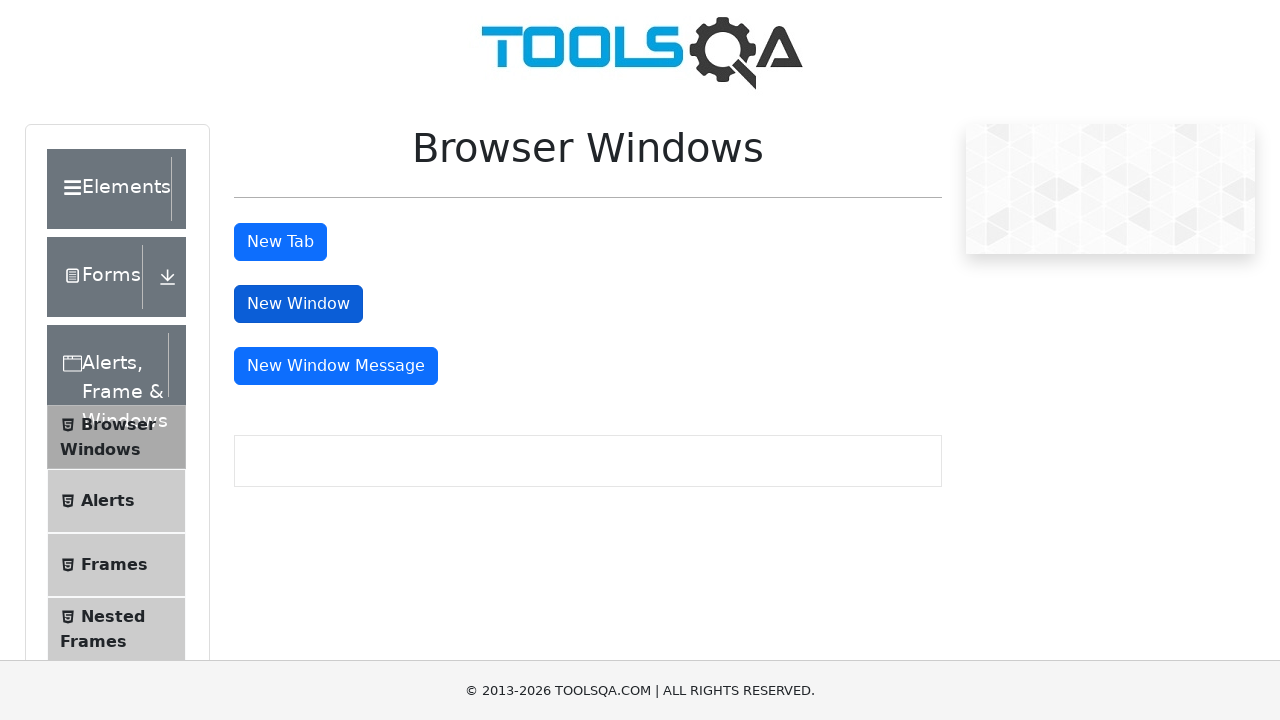

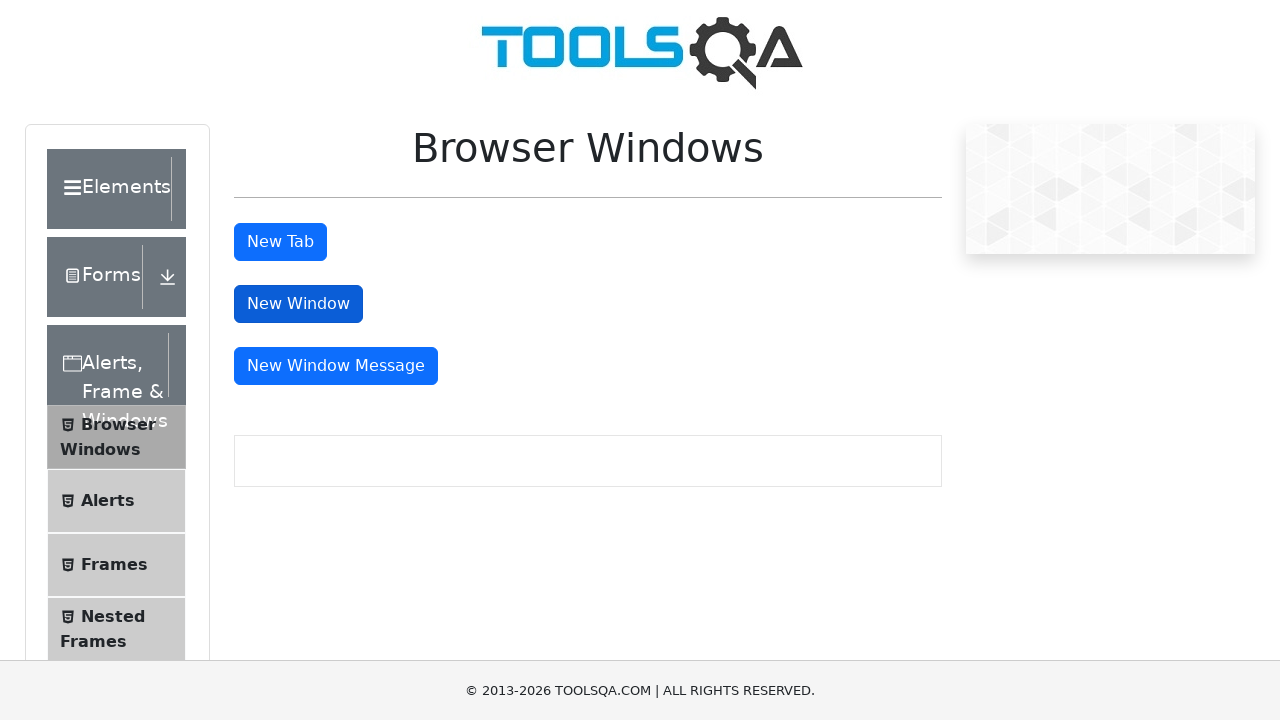